Tests exit intent modal by moving mouse outside viewport area to trigger the modal popup.

Starting URL: http://the-internet.herokuapp.com/exit_intent

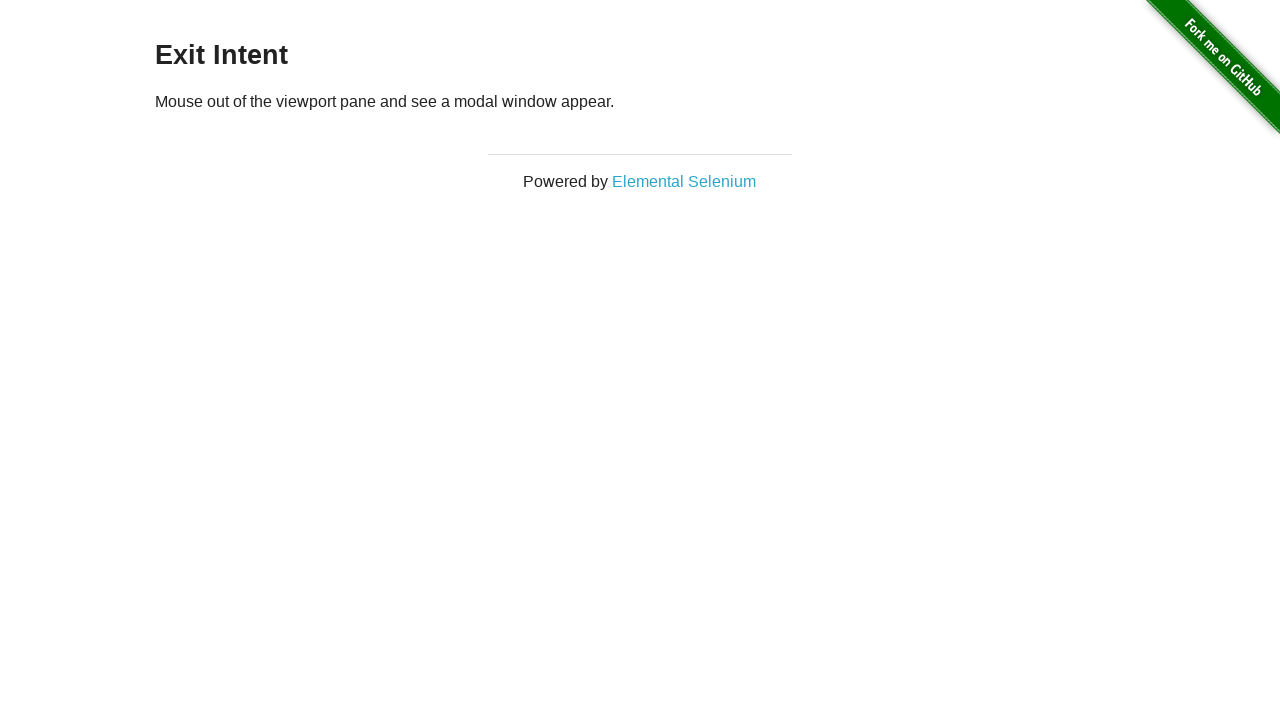

Moved mouse to origin position (0, 0) at (0, 0)
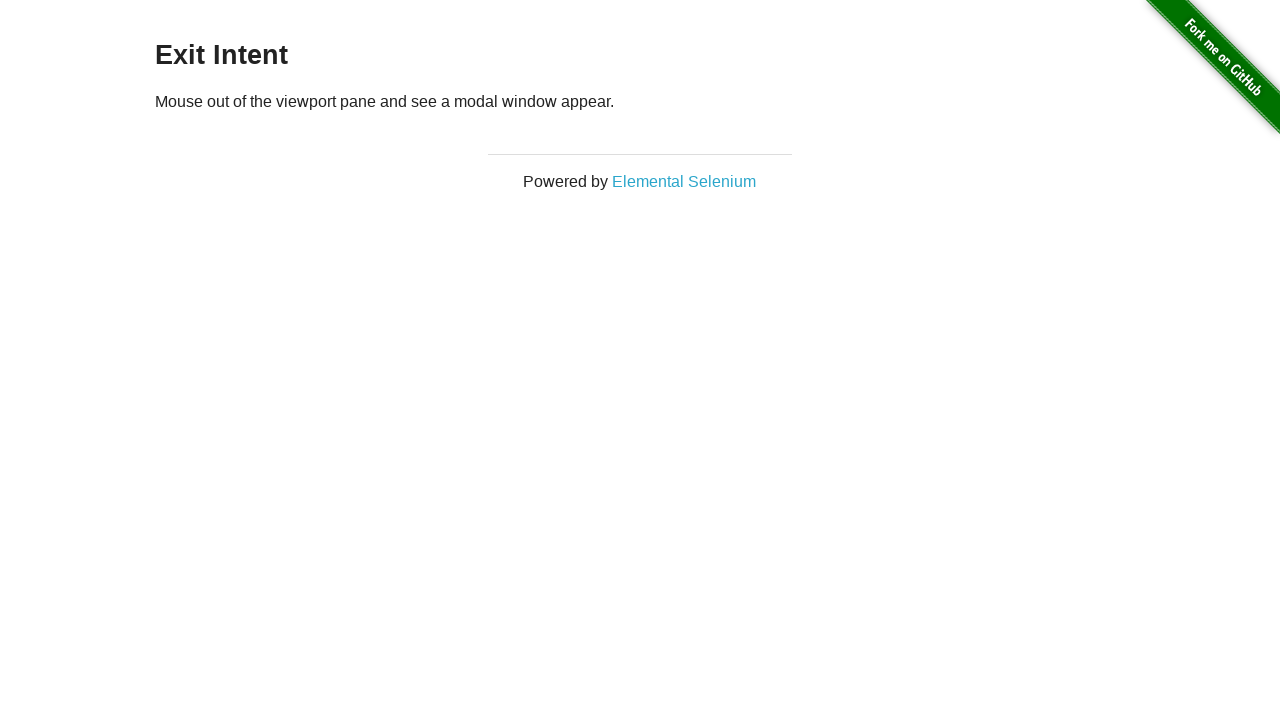

Moved mouse outside viewport area to trigger exit intent modal at (500, -100)
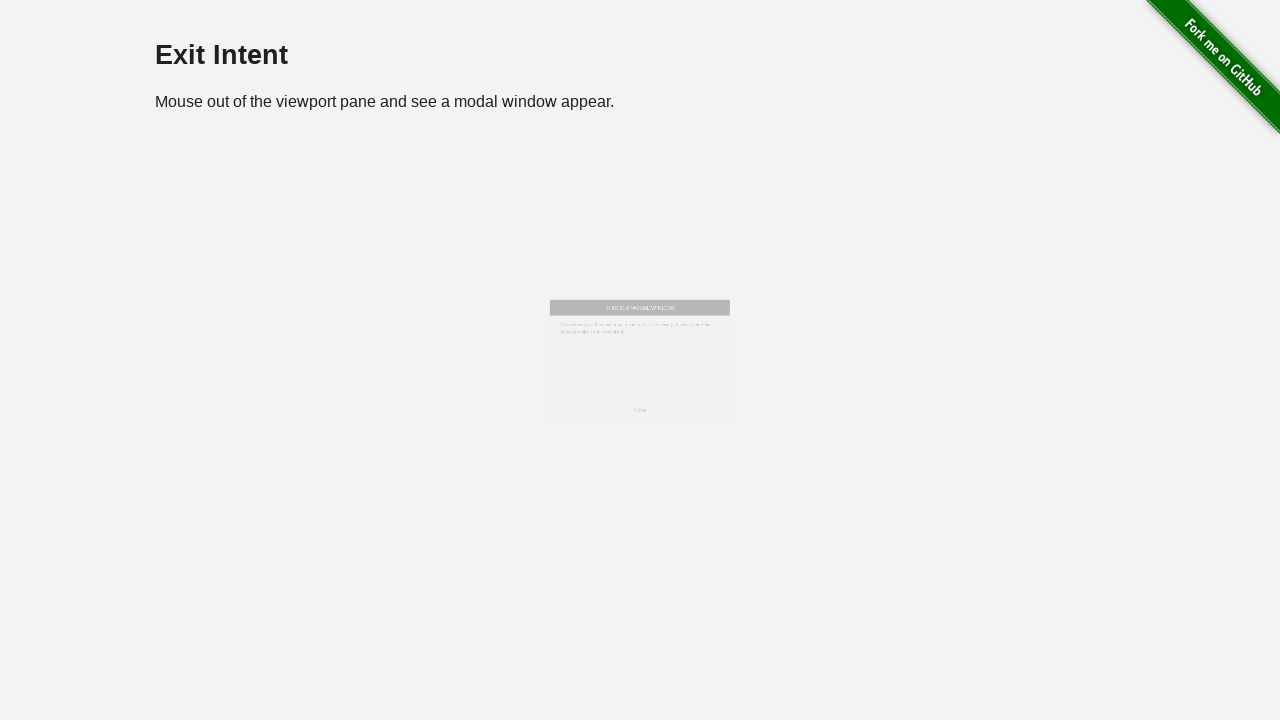

Exit intent modal body appeared
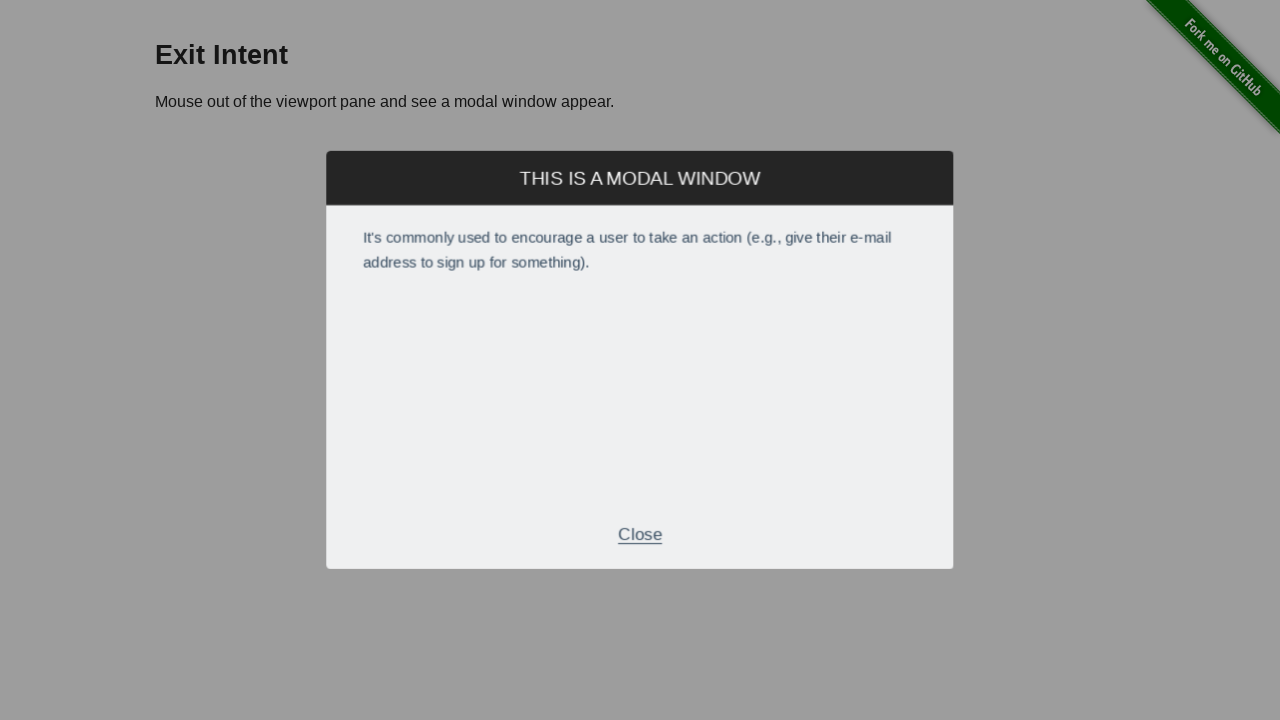

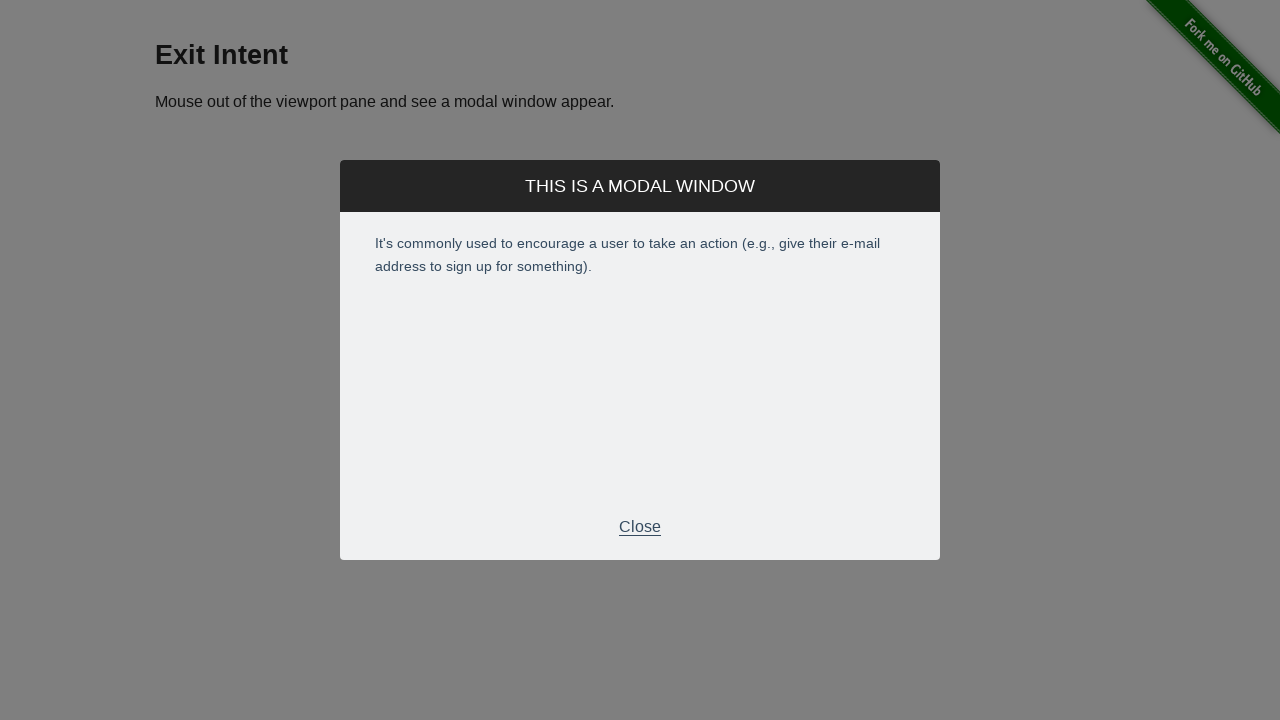